Fills out a registration form with test data (first name, last name, email, telephone, password fields) and a search field, demonstrating form input functionality without actually submitting the registration.

Starting URL: https://naveenautomationlabs.com/opencart/index.php?route=account/register

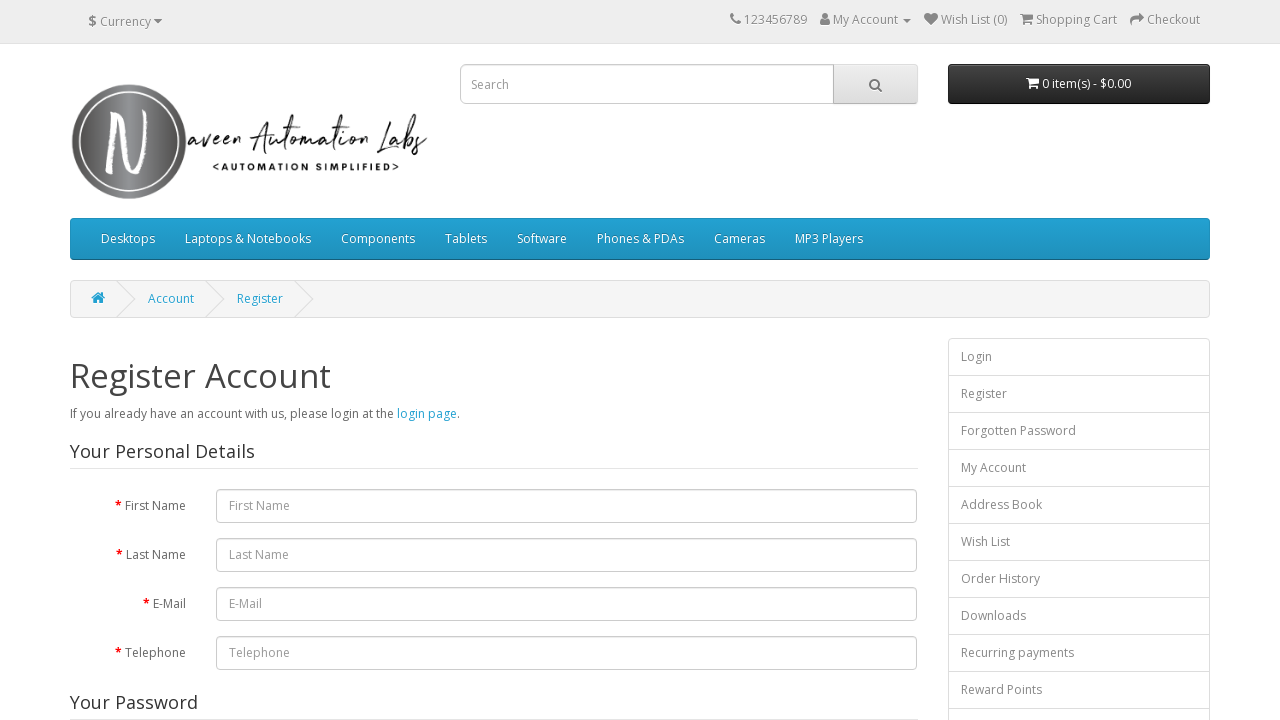

Refreshed the registration page
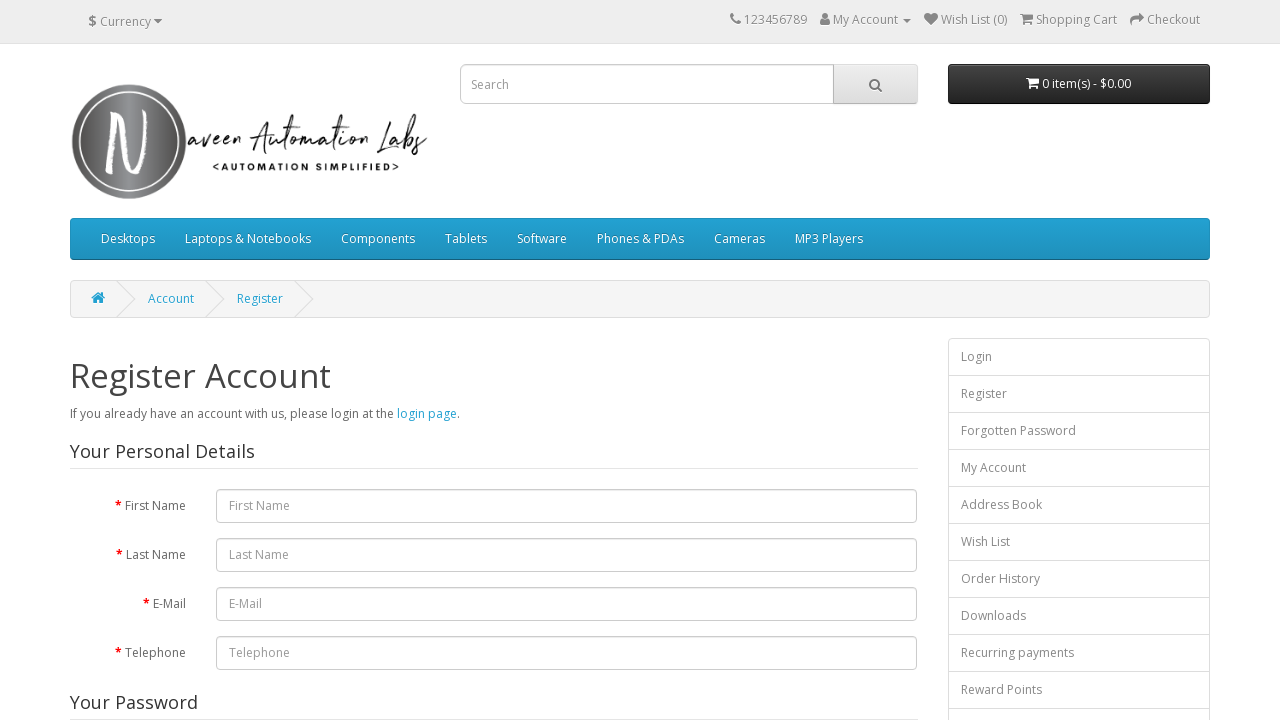

Waited 4 seconds for page to fully load
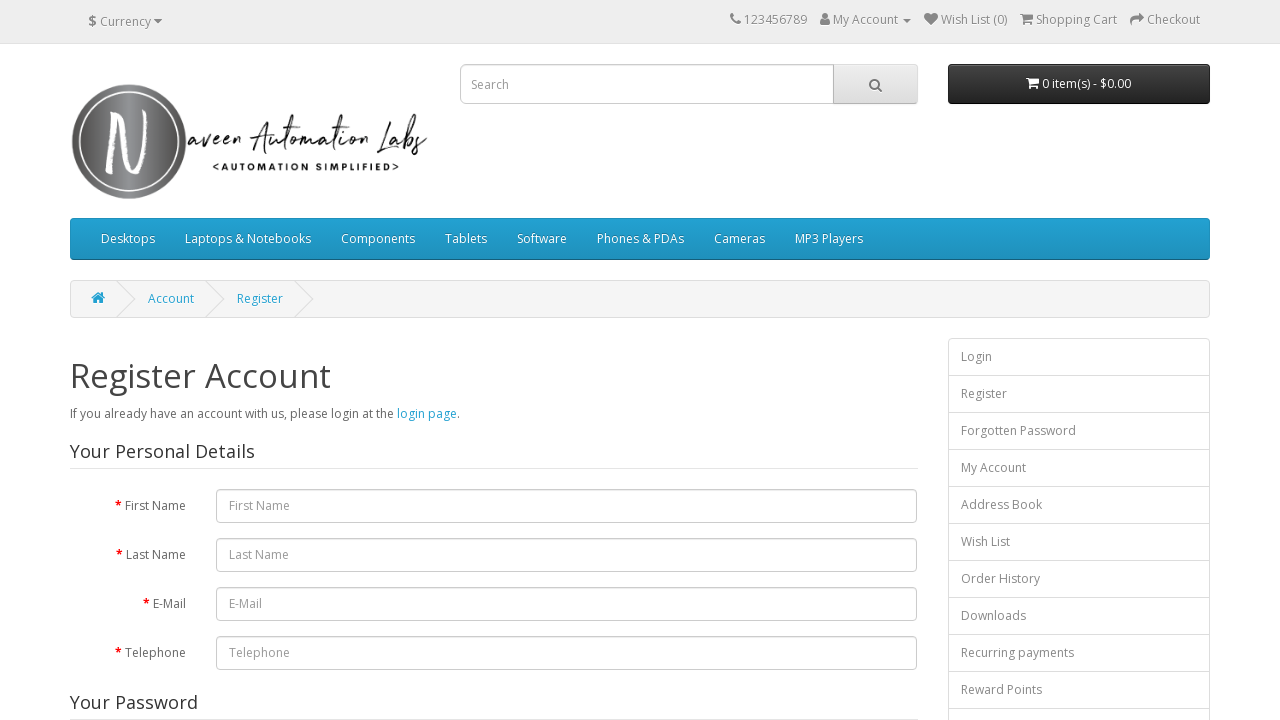

Filled first name field with 'shivang' on #input-firstname
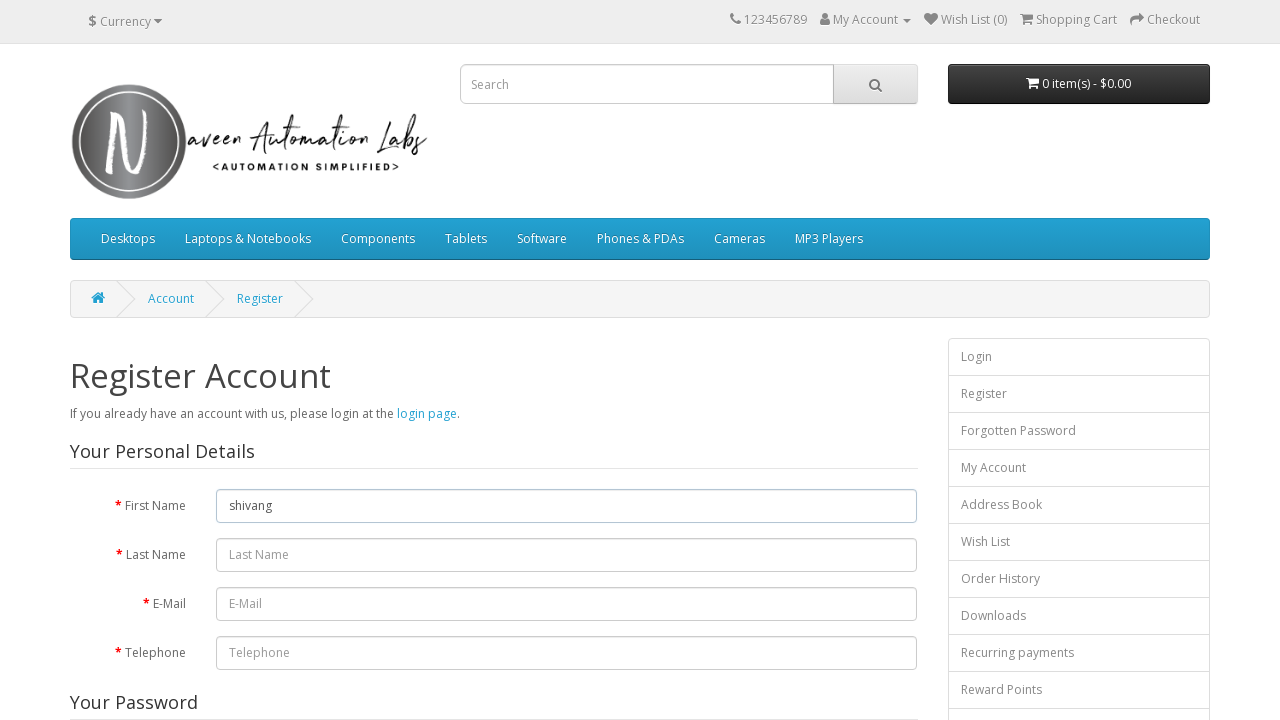

Filled last name field with 'pathak' on #input-lastname
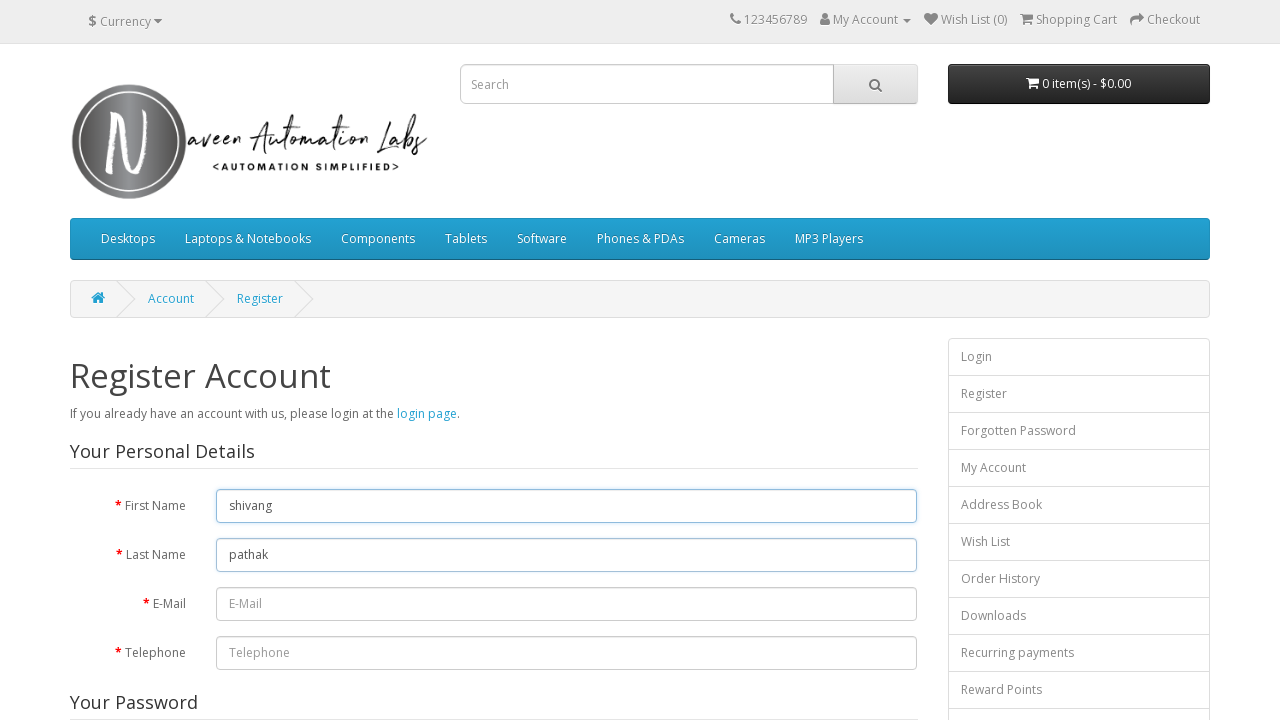

Filled email field with 'shivangpathak@gmail.com' on #input-email
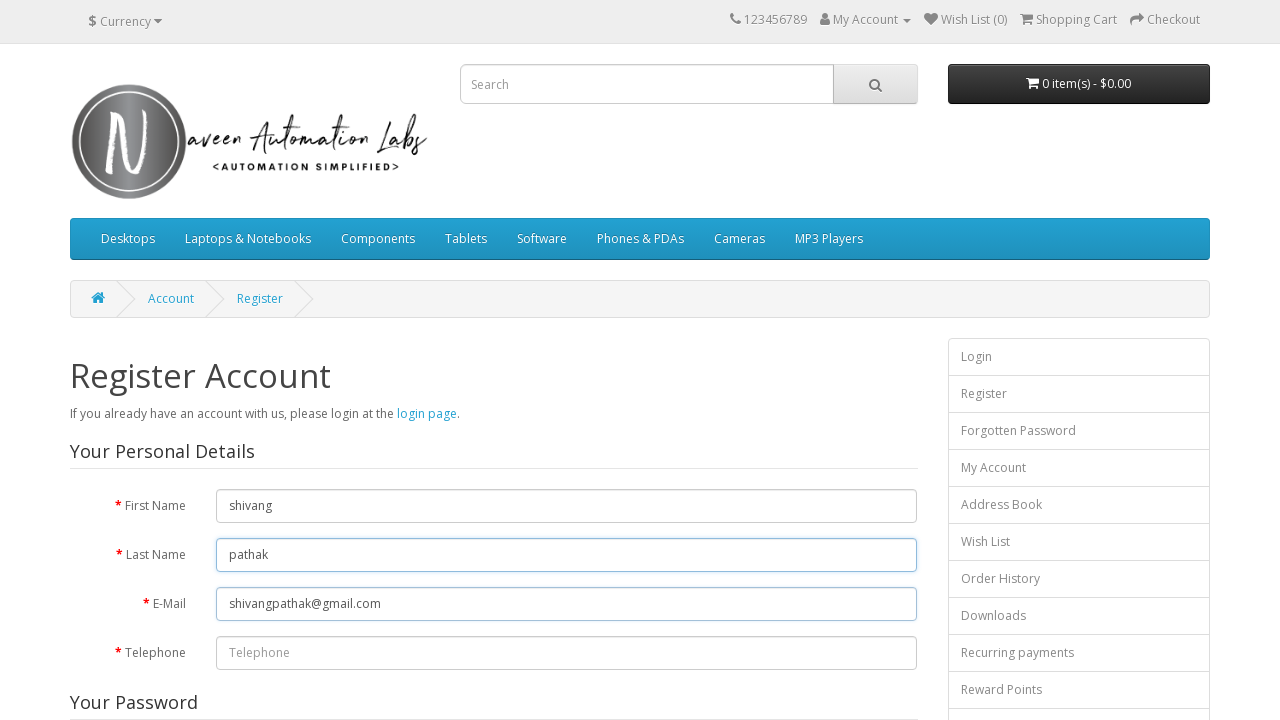

Filled telephone field with '987654321' on #input-telephone
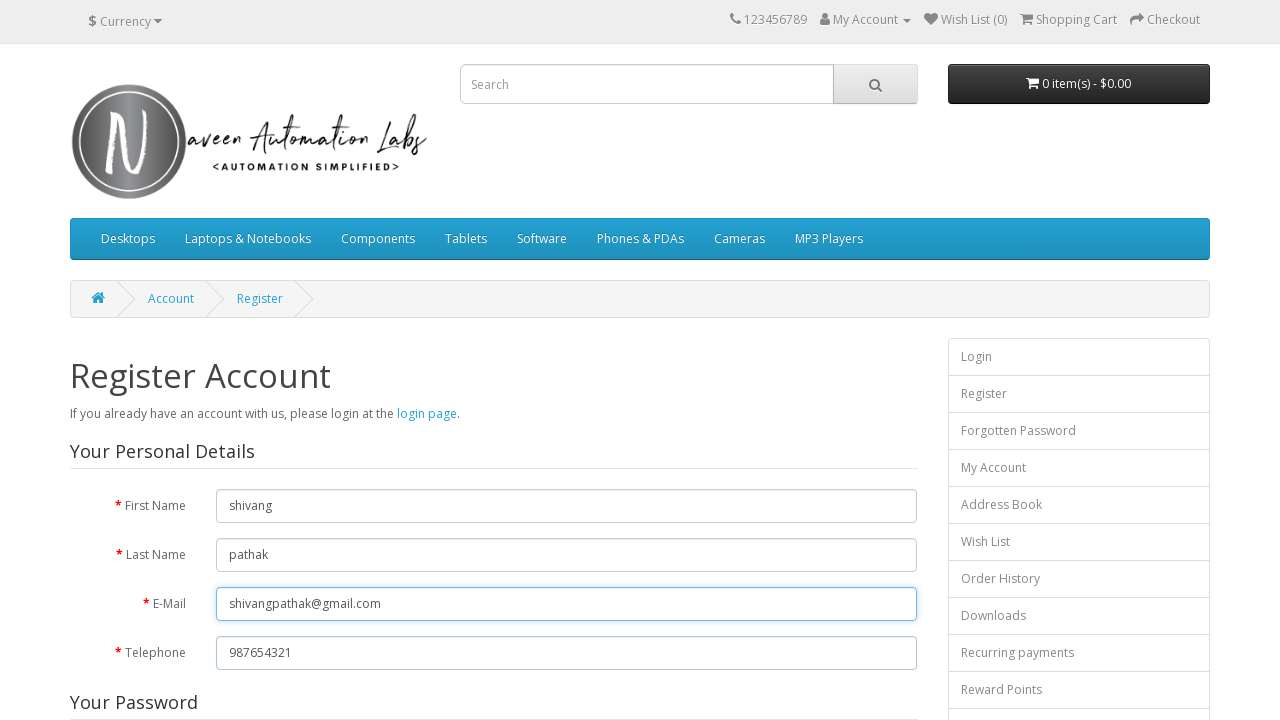

Filled password field with 'shivang123' on #input-password
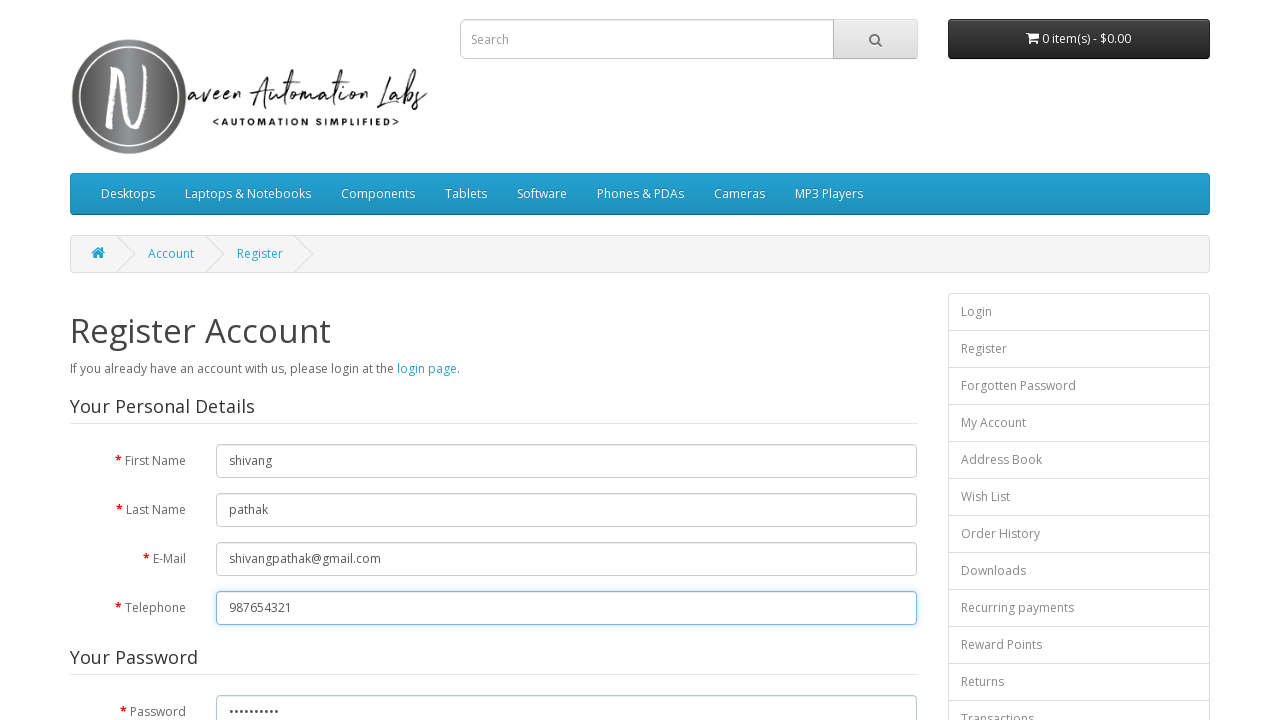

Filled confirm password field with 'shivang123' on #input-confirm
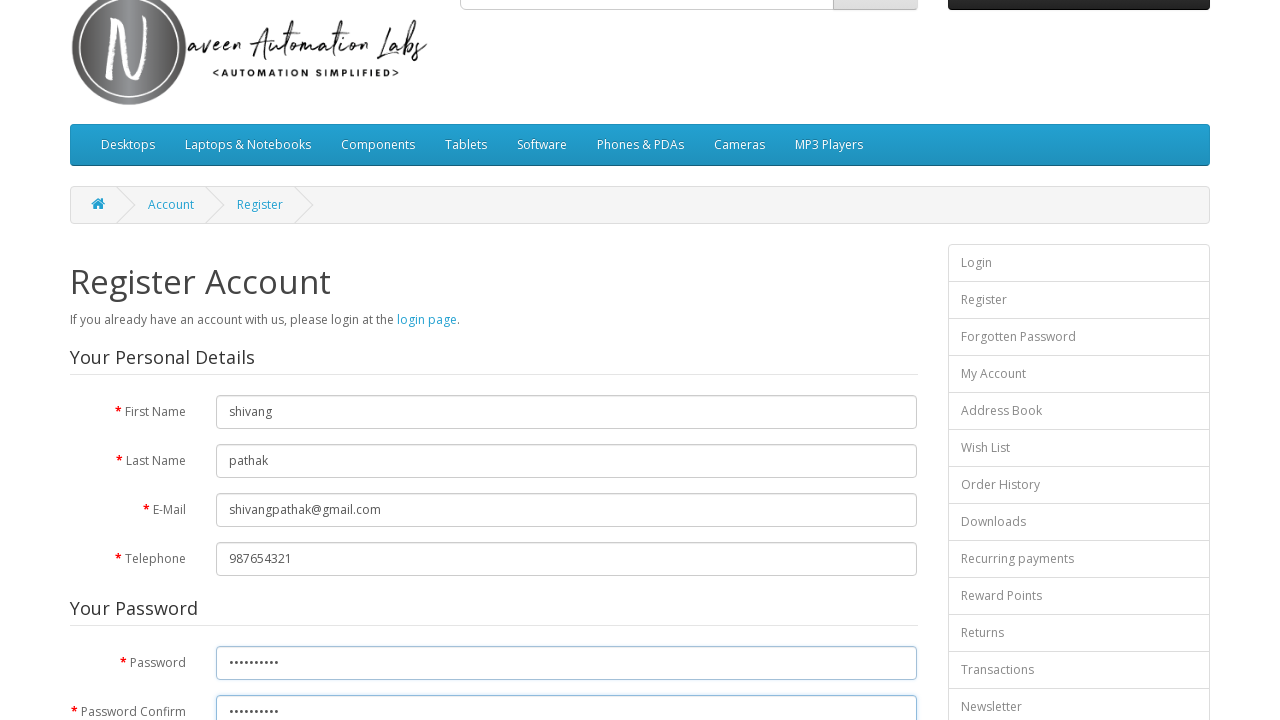

Filled search field with 'iphone' on #search input
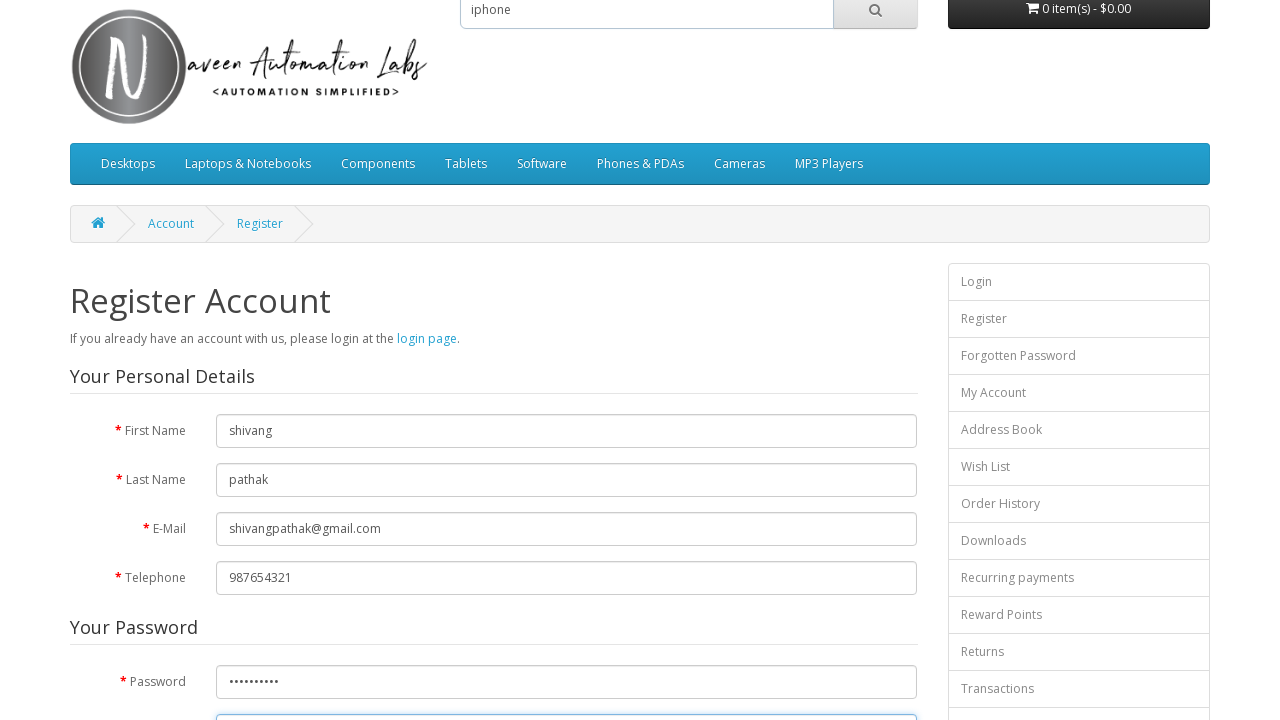

Waited for form control elements to be ready
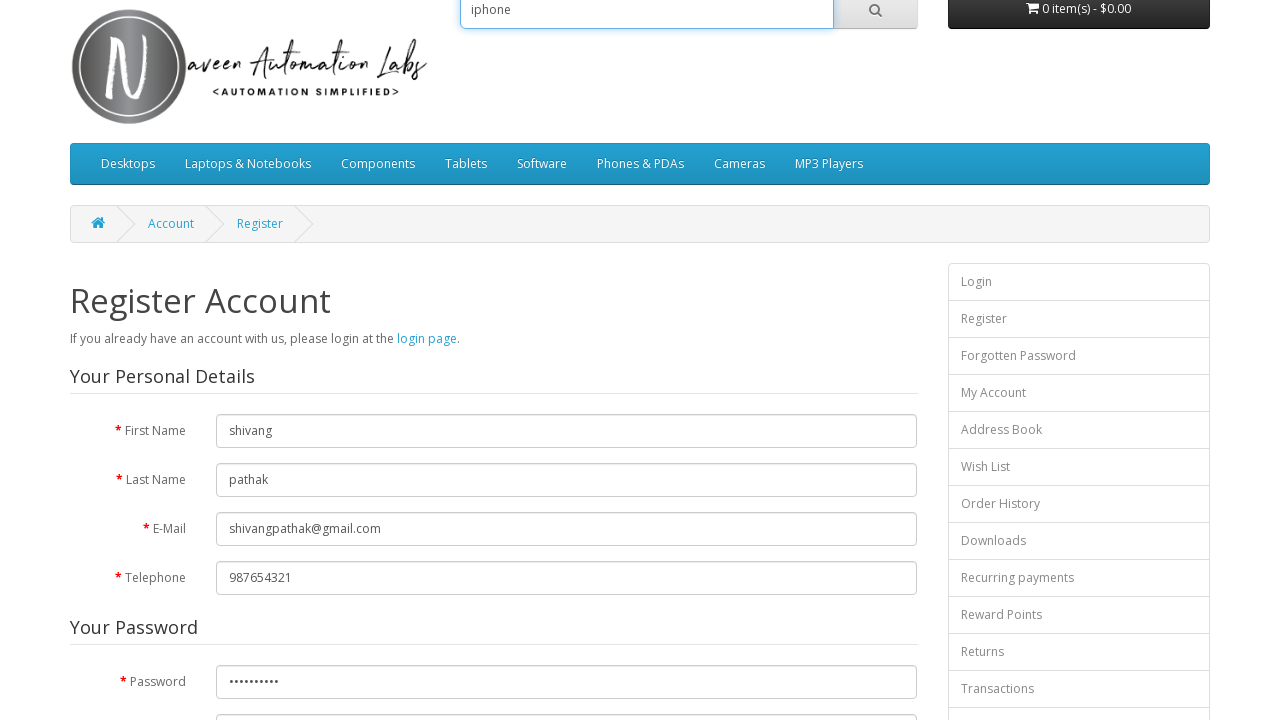

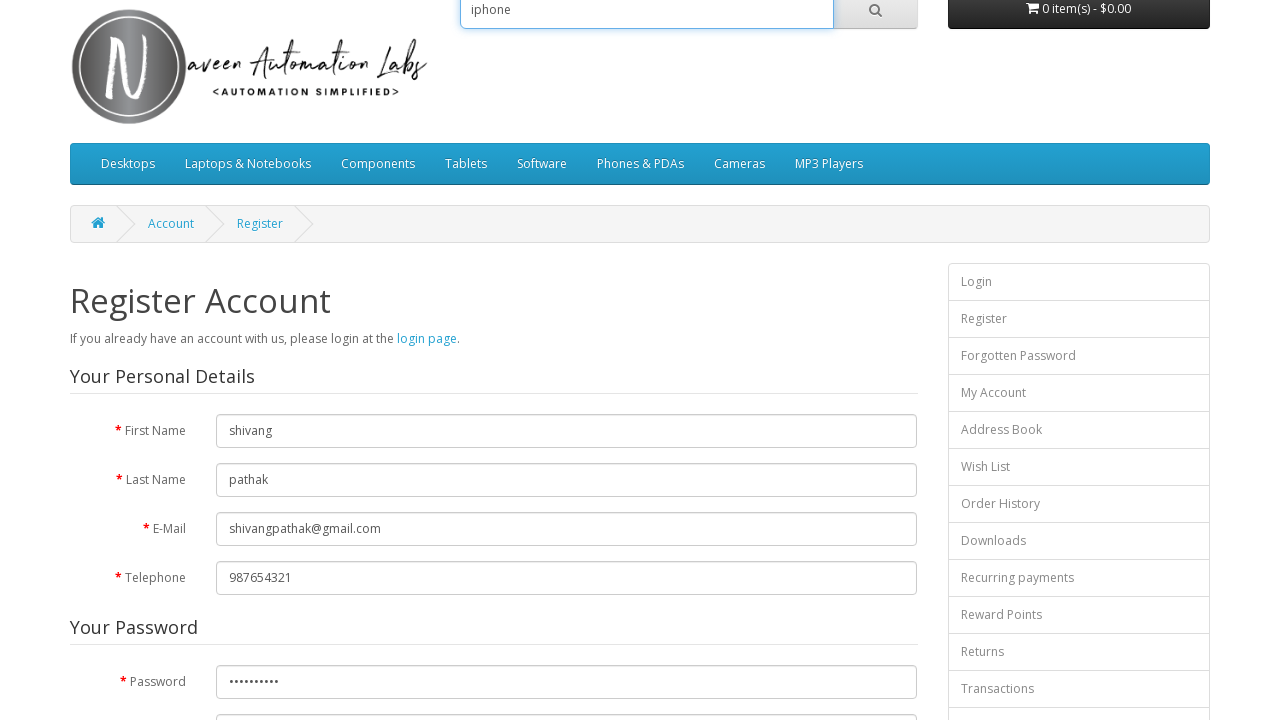